Tests double-click functionality on a button and verifies result message appears

Starting URL: https://automationfc.github.io/basic-form/index.html

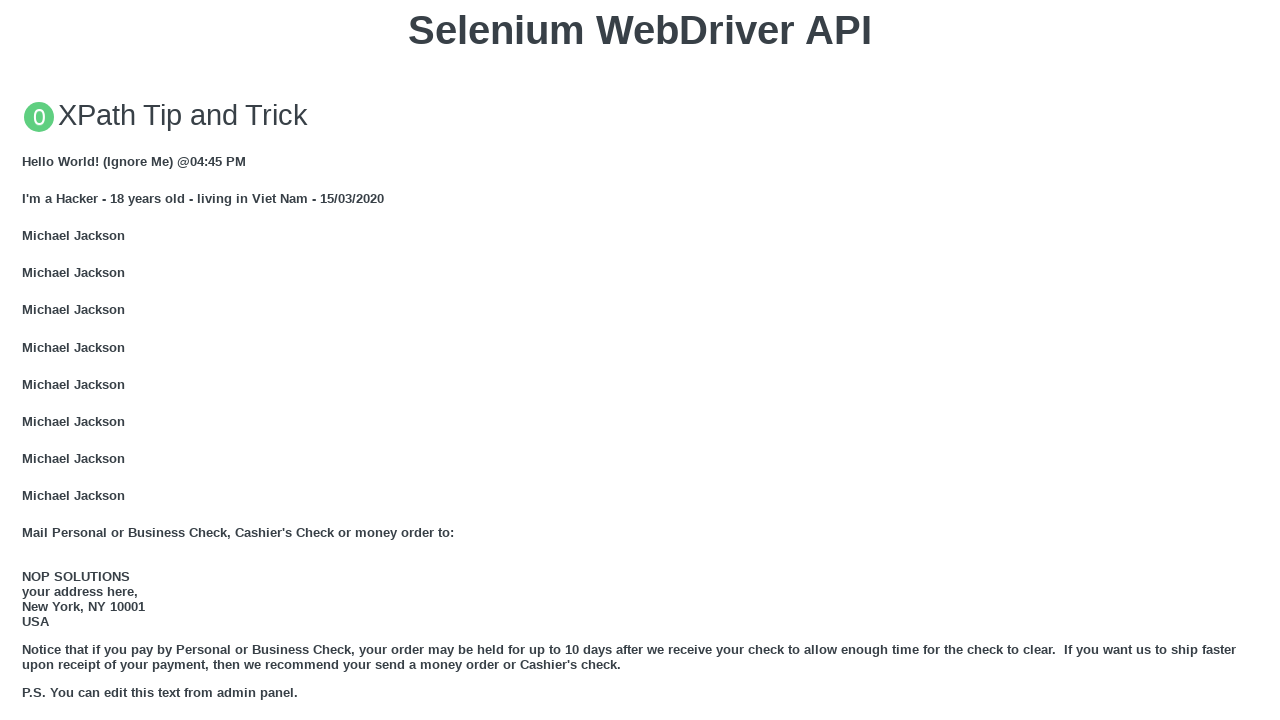

Double-clicked the 'Double click me' button at (640, 361) on xpath=//button[text()='Double click me']
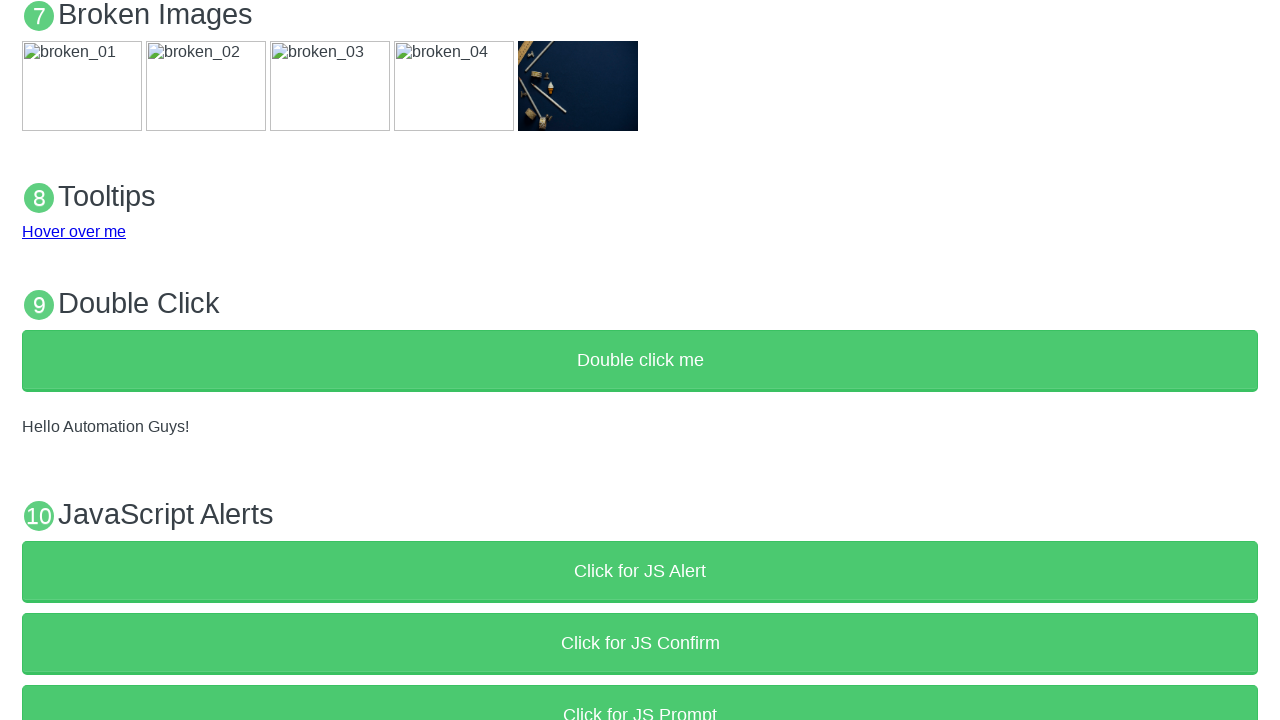

Waited 1 second for result to appear
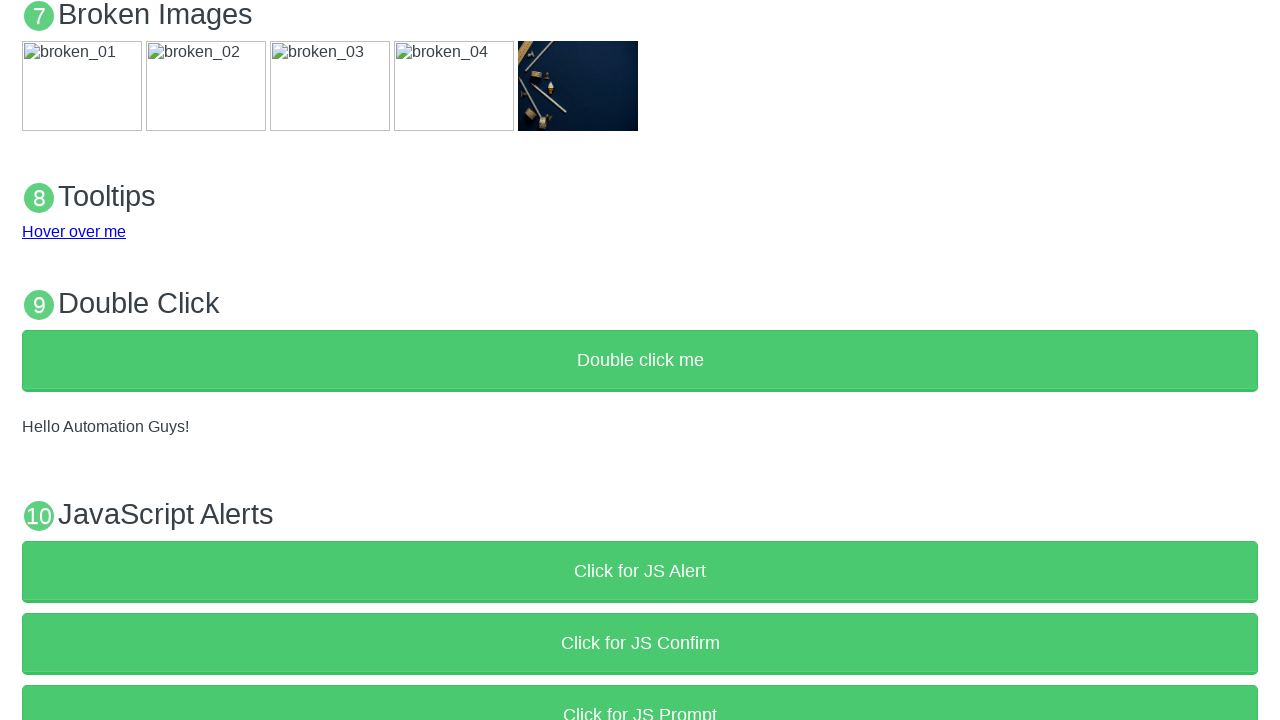

Verified result message 'Hello Automation Guys!' appears after double-click
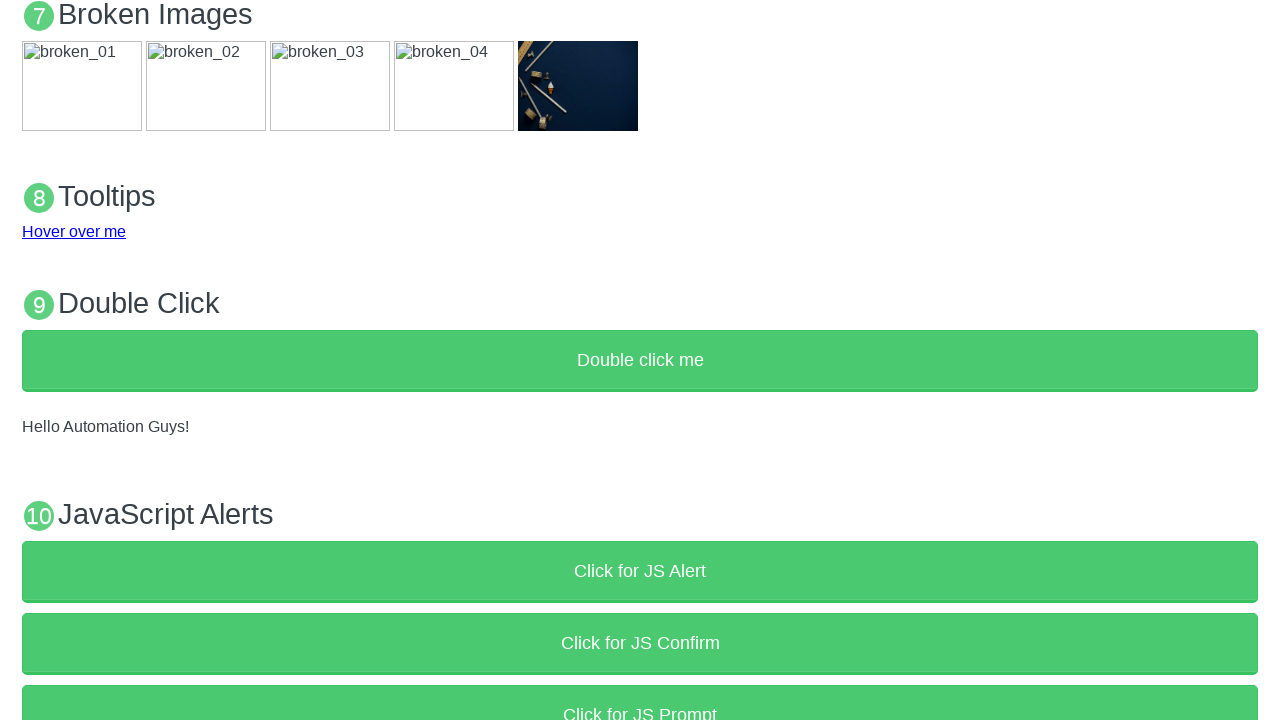

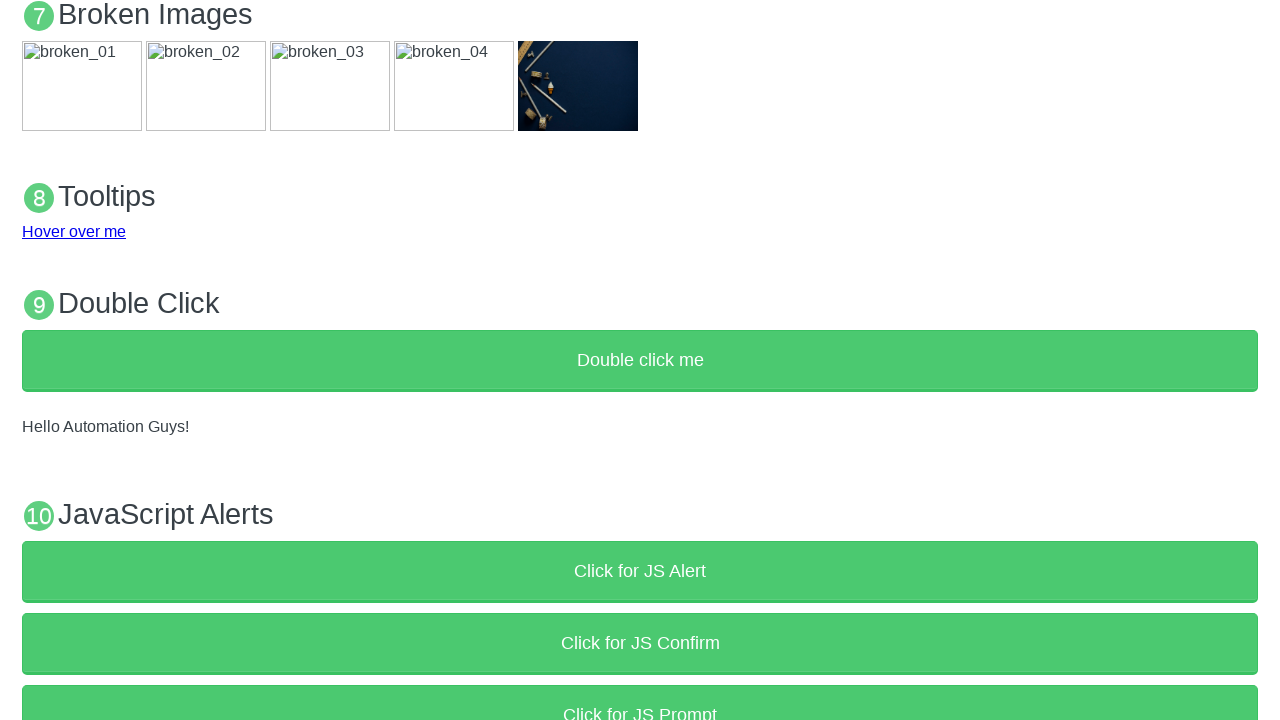